Tests navigation on jQueryUI website by scrolling to and clicking the "Color Animation" link

Starting URL: https://jqueryui.com

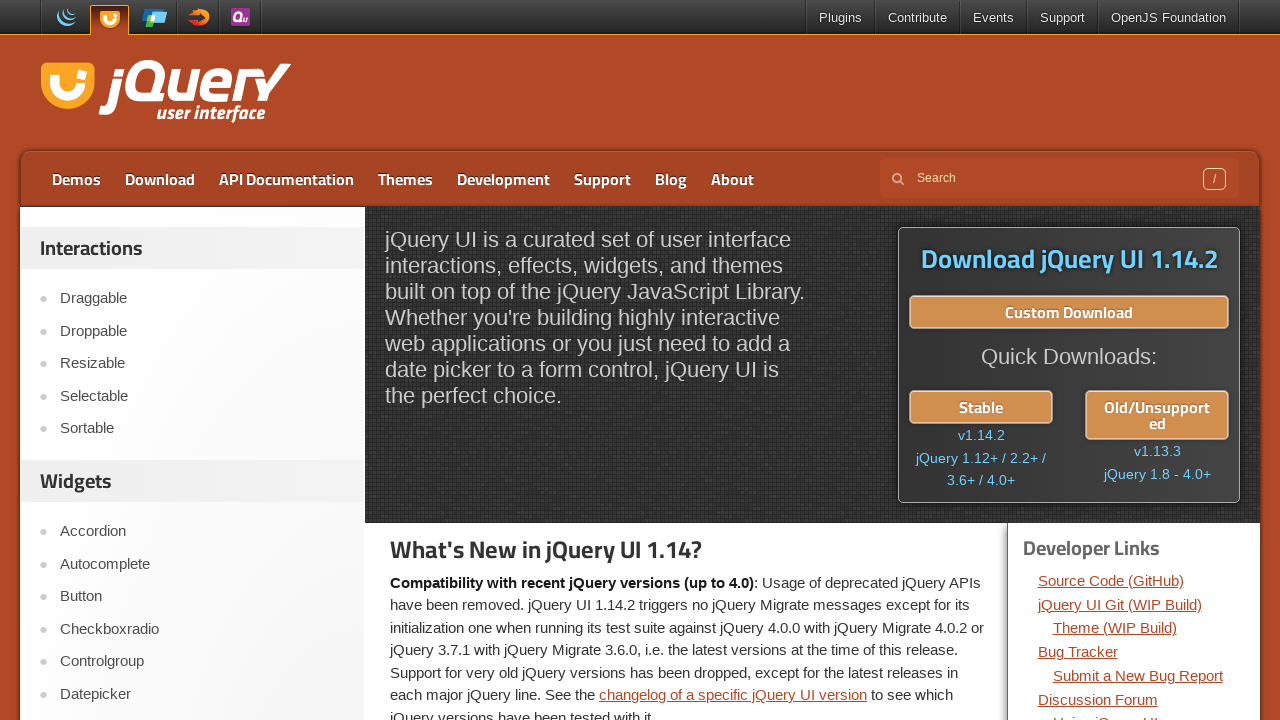

Located the Color Animation link element
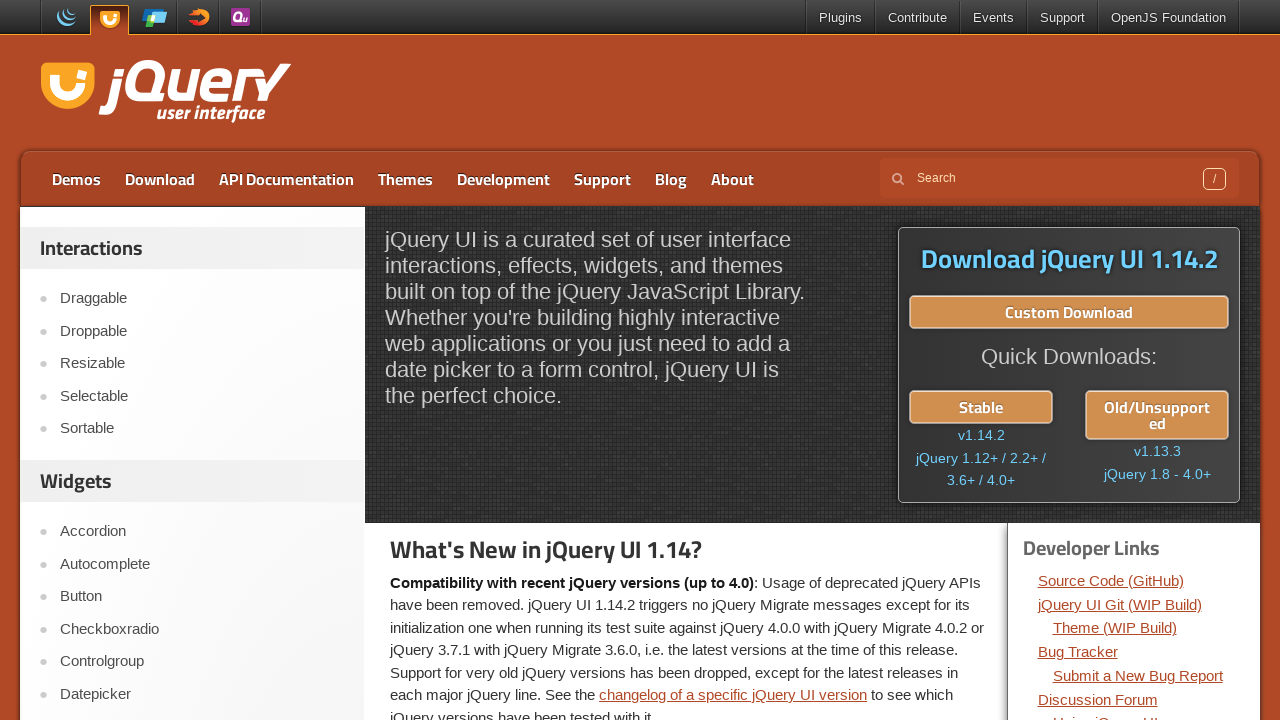

Scrolled Color Animation link into view
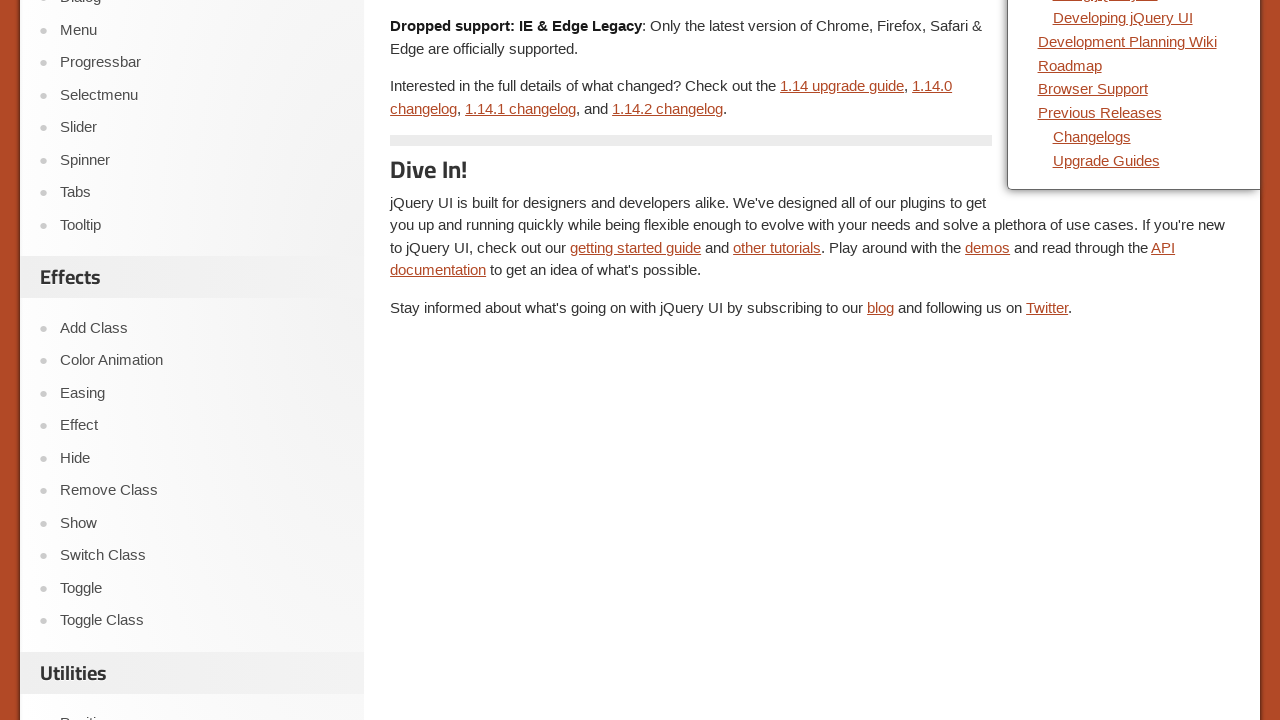

Clicked on the Color Animation link at (202, 360) on text=Color Animation
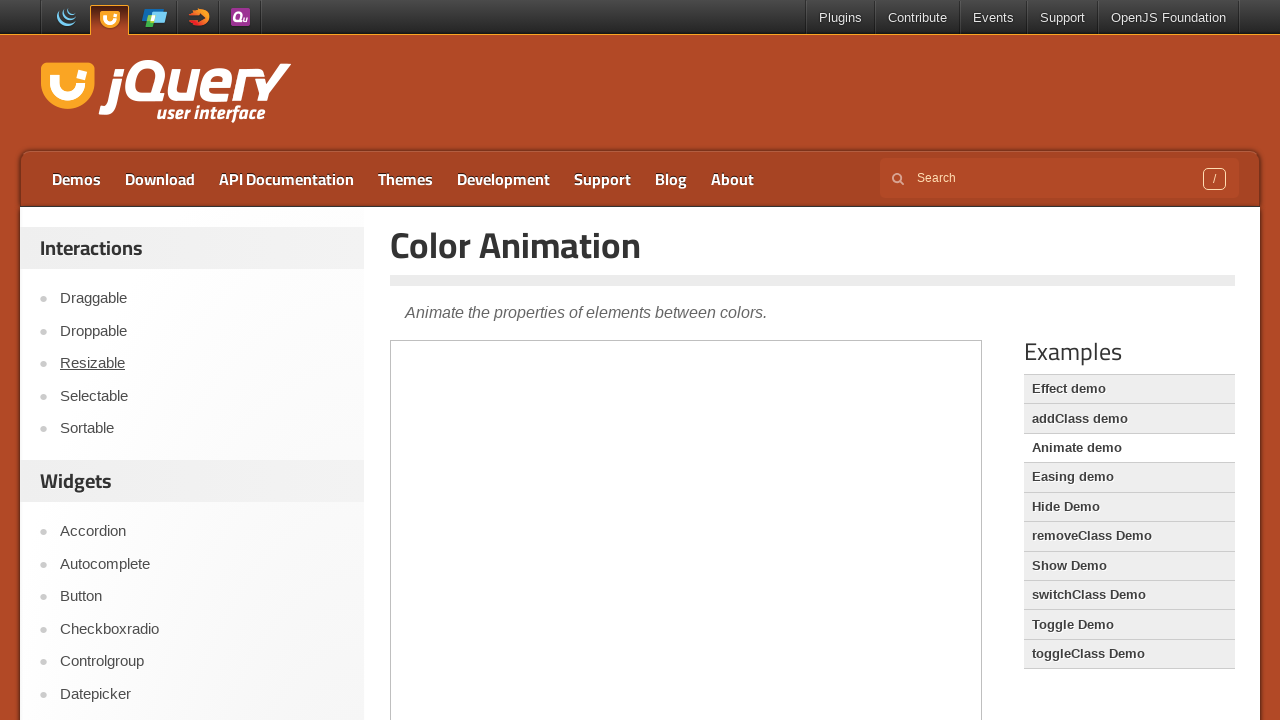

Navigation to Color Animation page completed
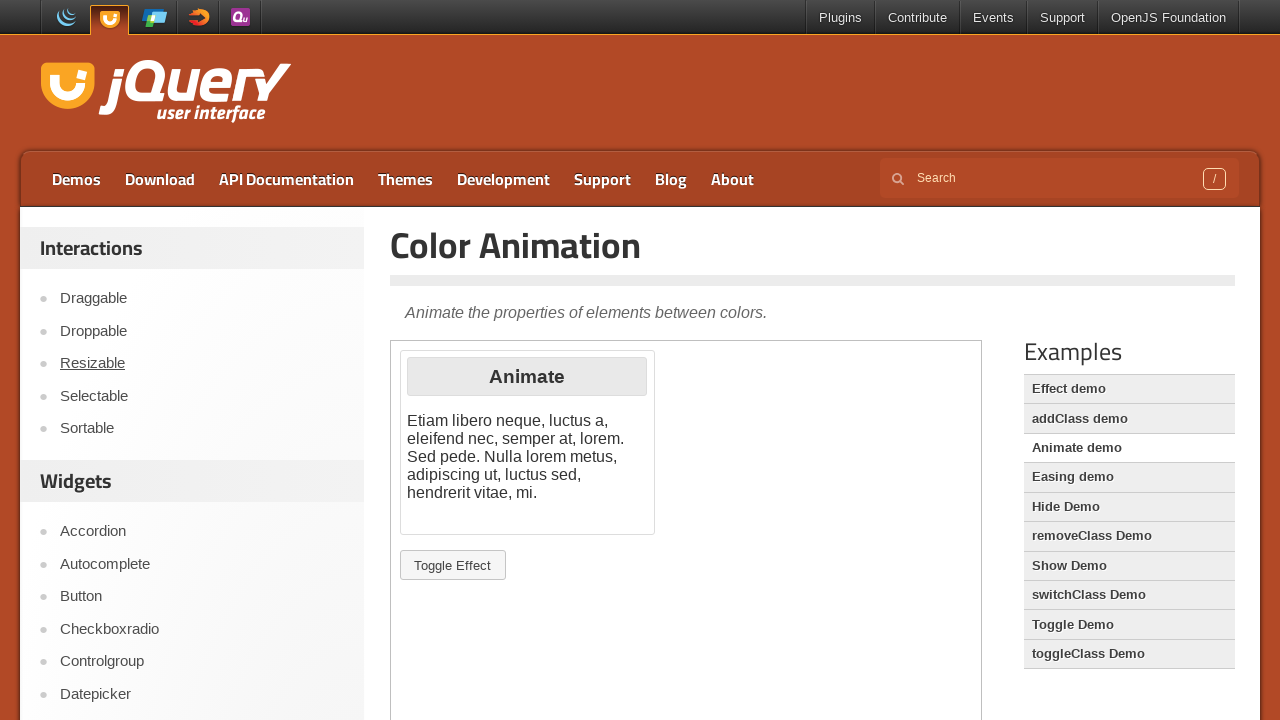

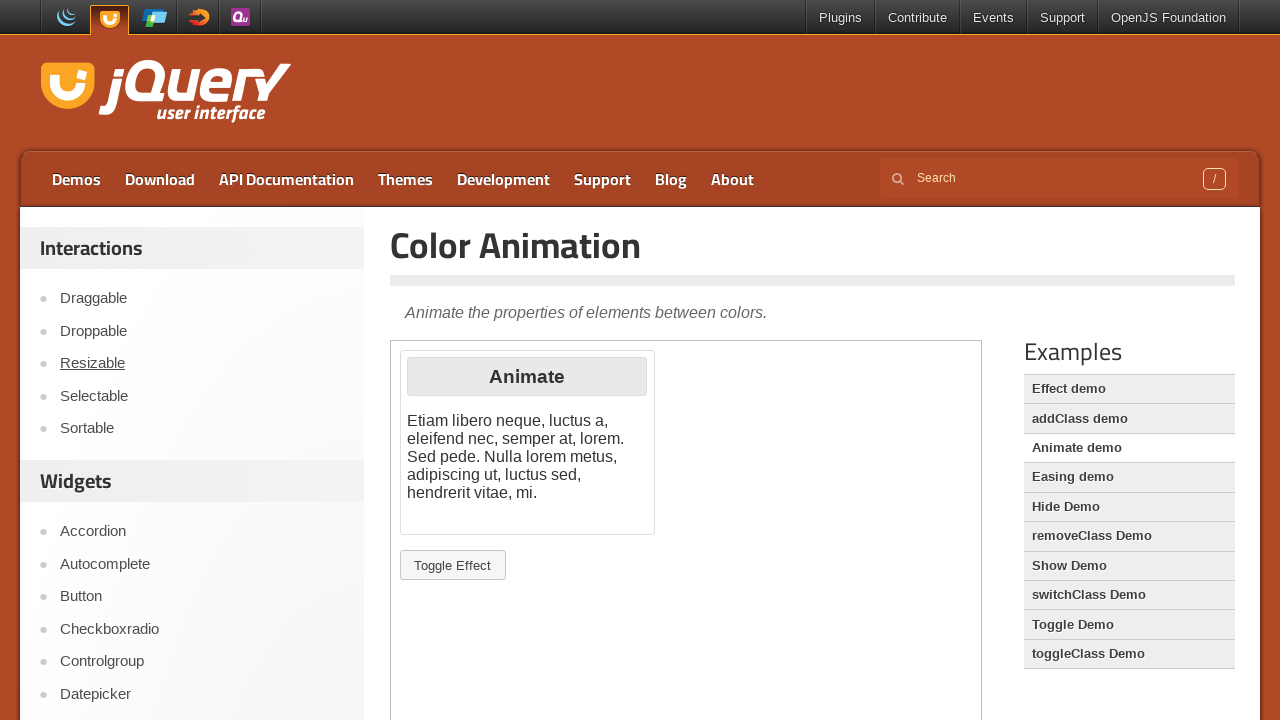